Scrolls to the bottom of the page and verifies the footer is visible in viewport

Starting URL: https://automationexercise.com

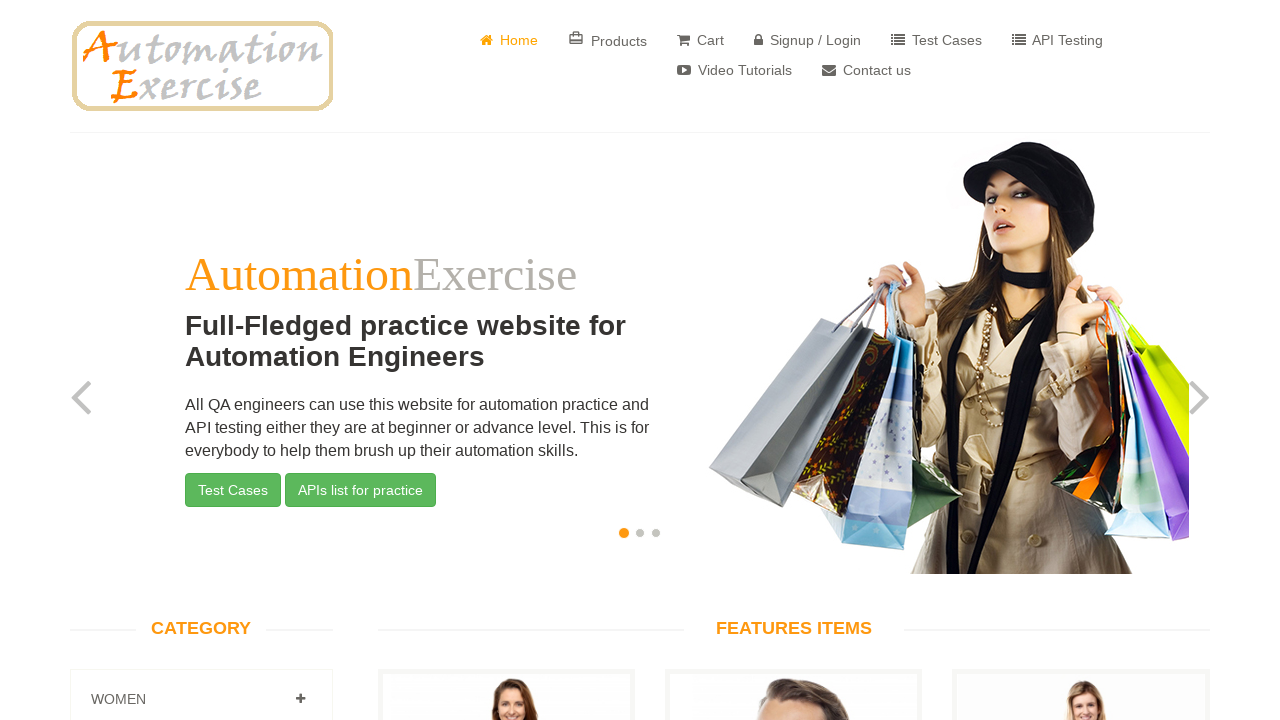

Scrolled to bottom of page
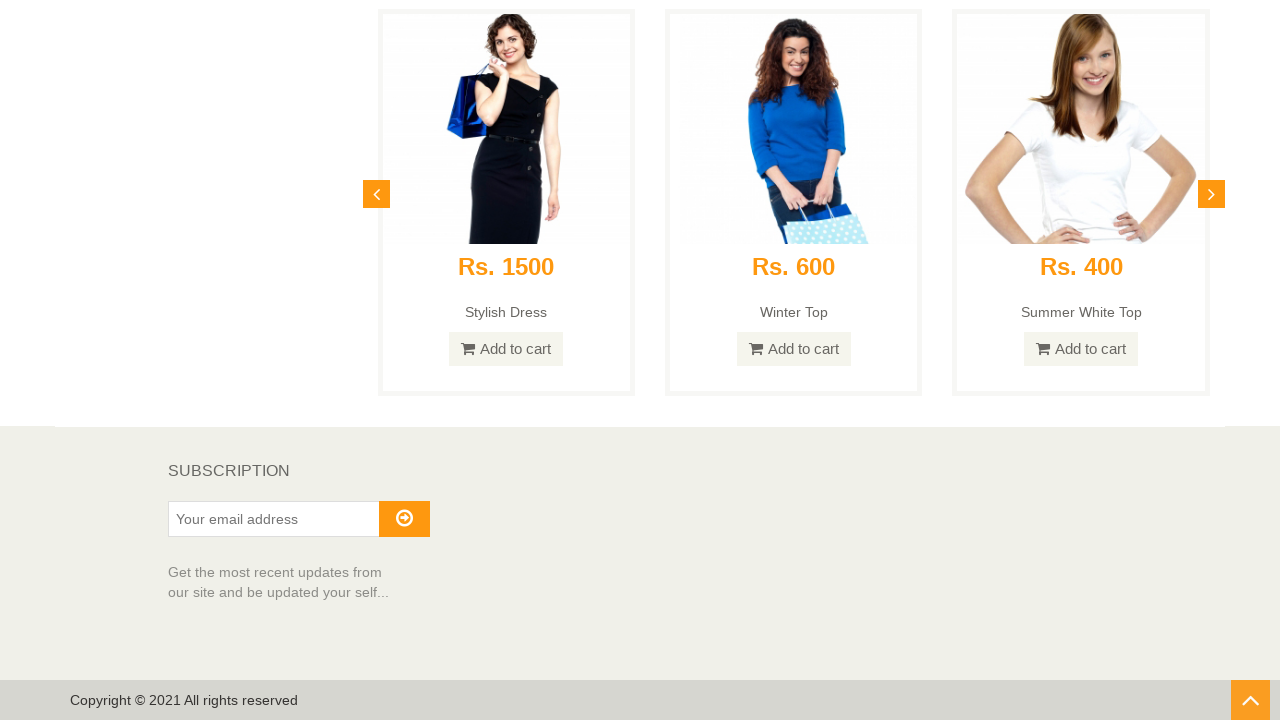

Verified subscription footer is visible in viewport
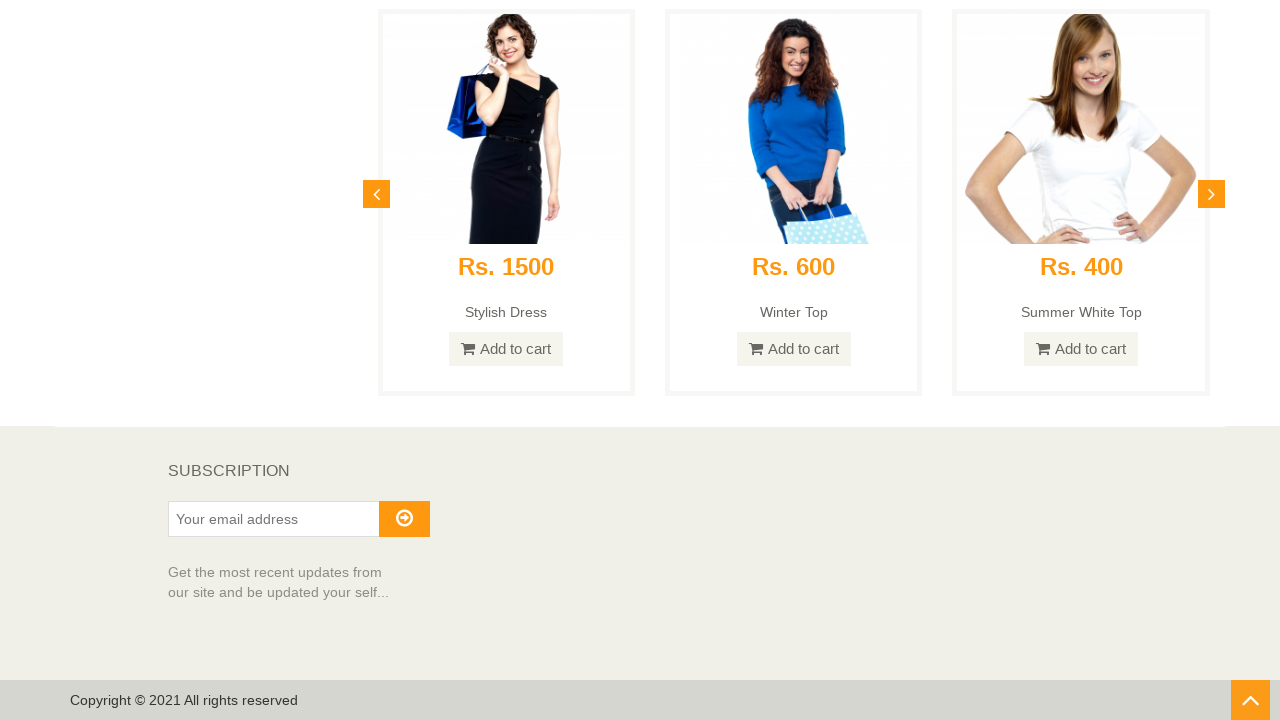

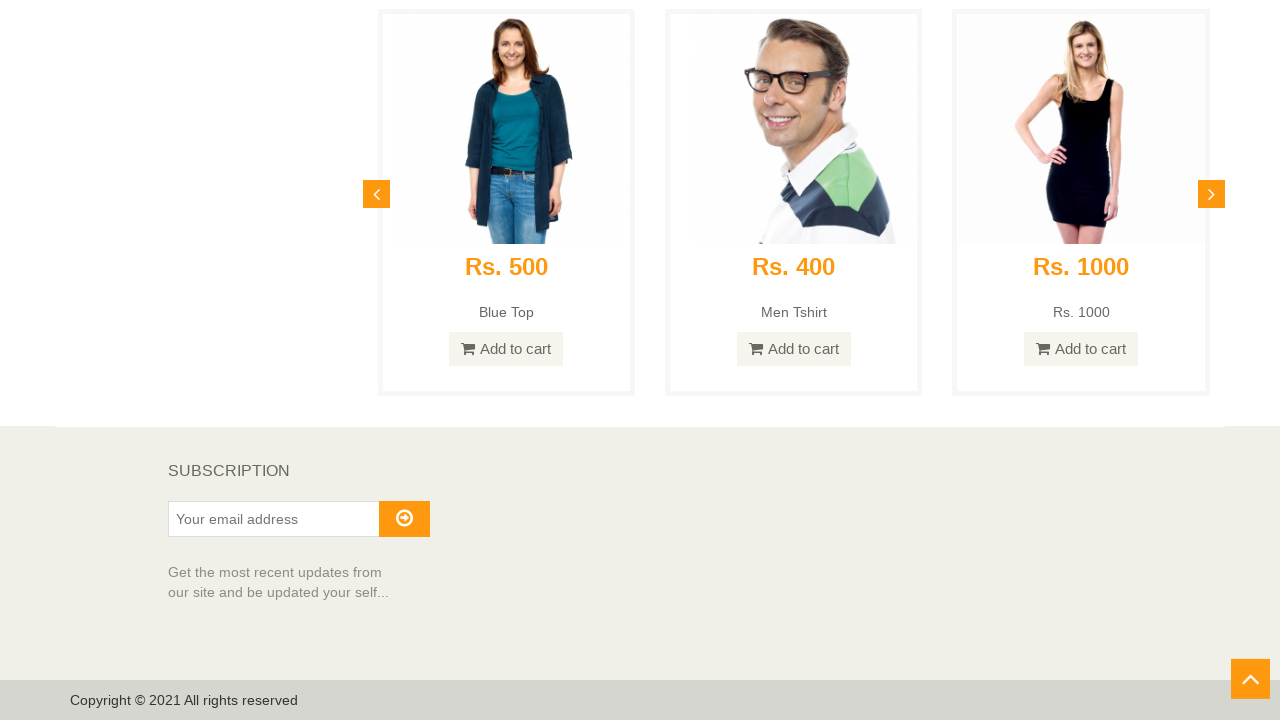